Tests a price range slider by dragging both the minimum and maximum slider handles to adjust the price range

Starting URL: https://www.jqueryscript.net/demo/Price-Range-Slider-jQuery-UI/

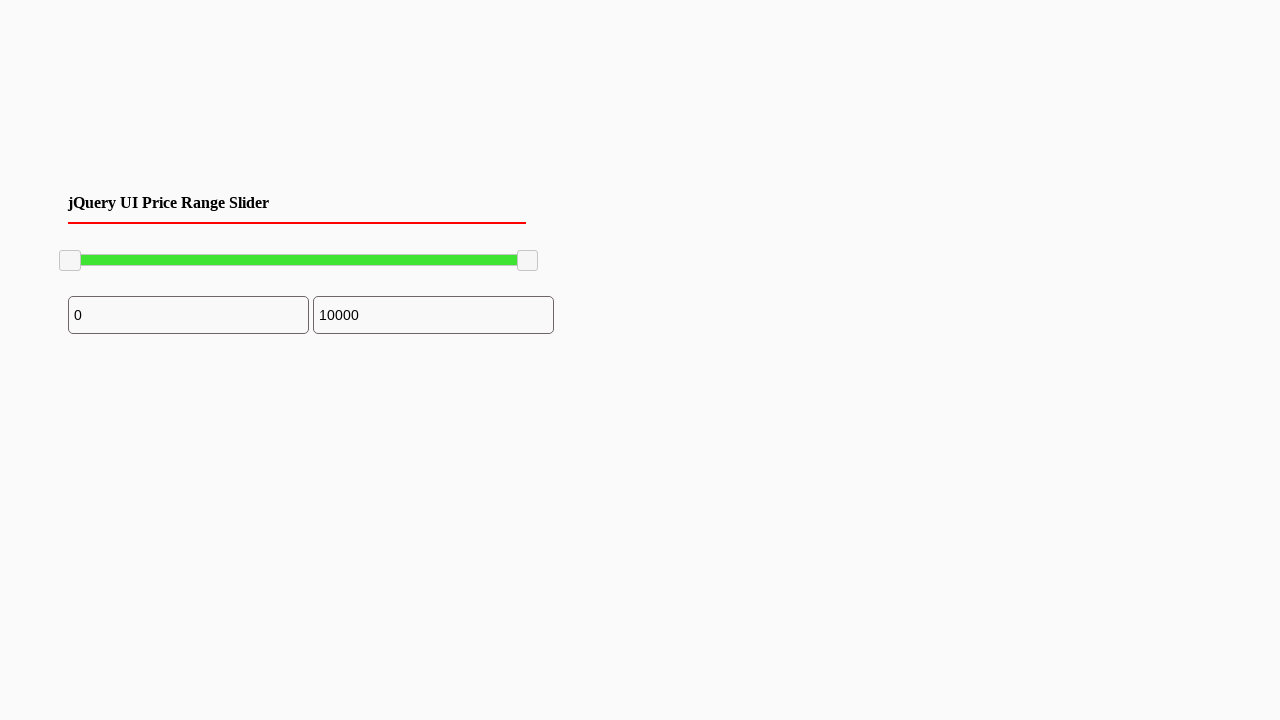

Located the minimum slider handle
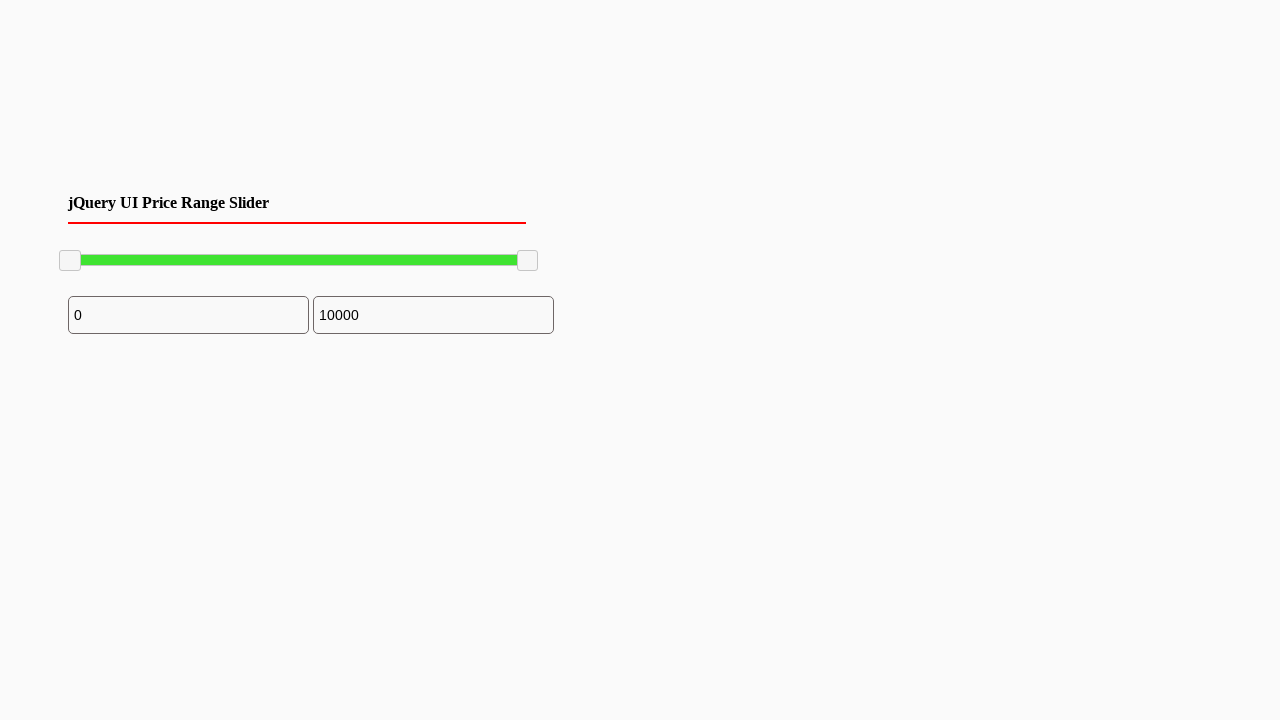

Dragged minimum slider 100 pixels to the right to increase minimum price at (160, 251)
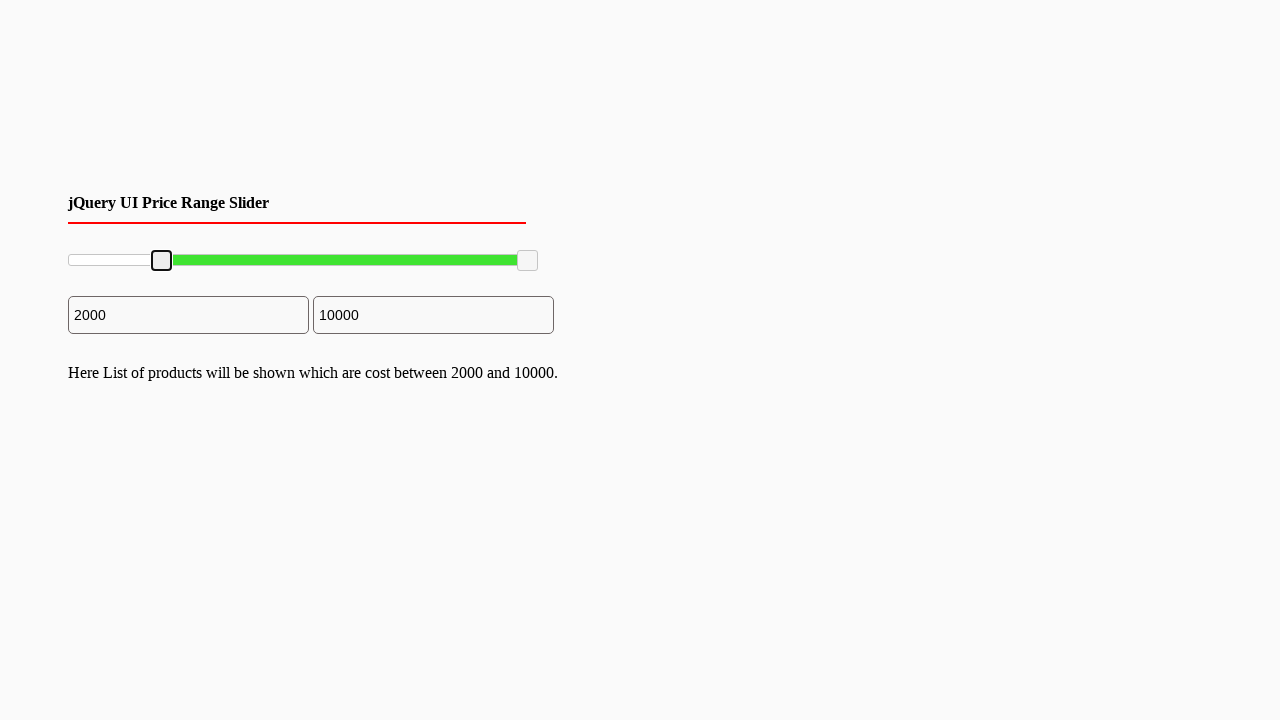

Located the maximum slider handle
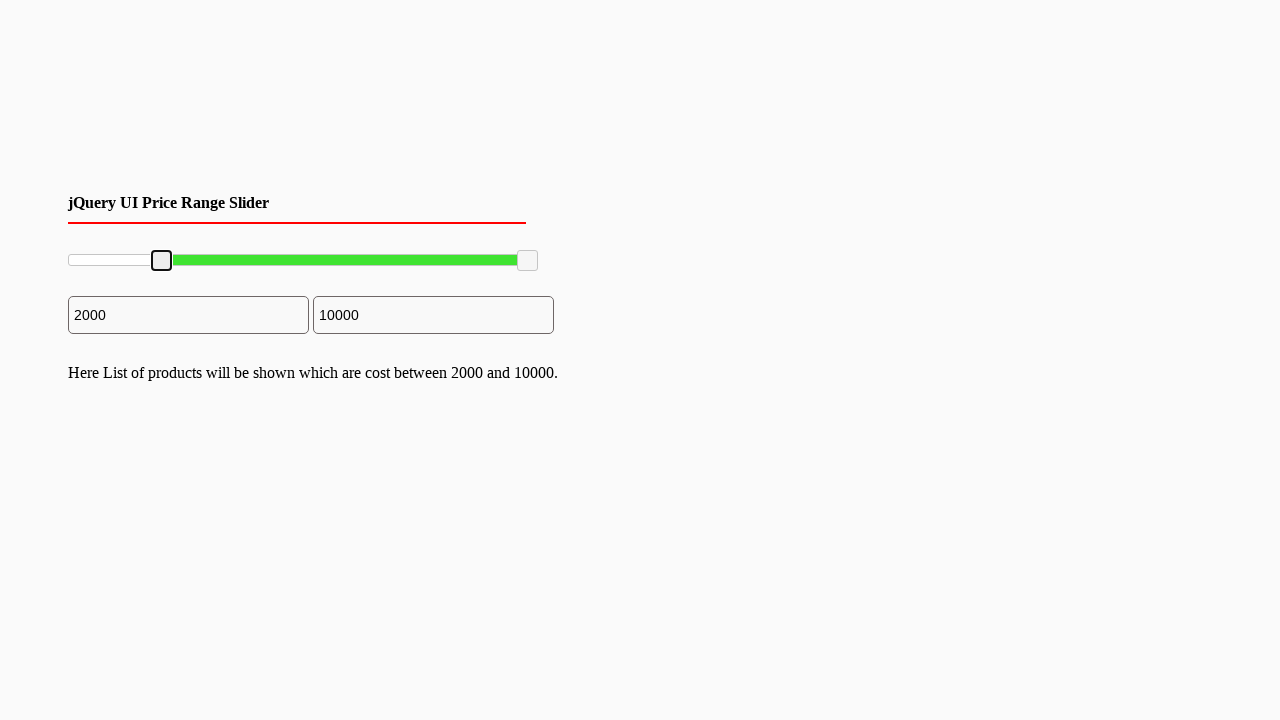

Dragged maximum slider 100 pixels to the left to decrease maximum price at (418, 251)
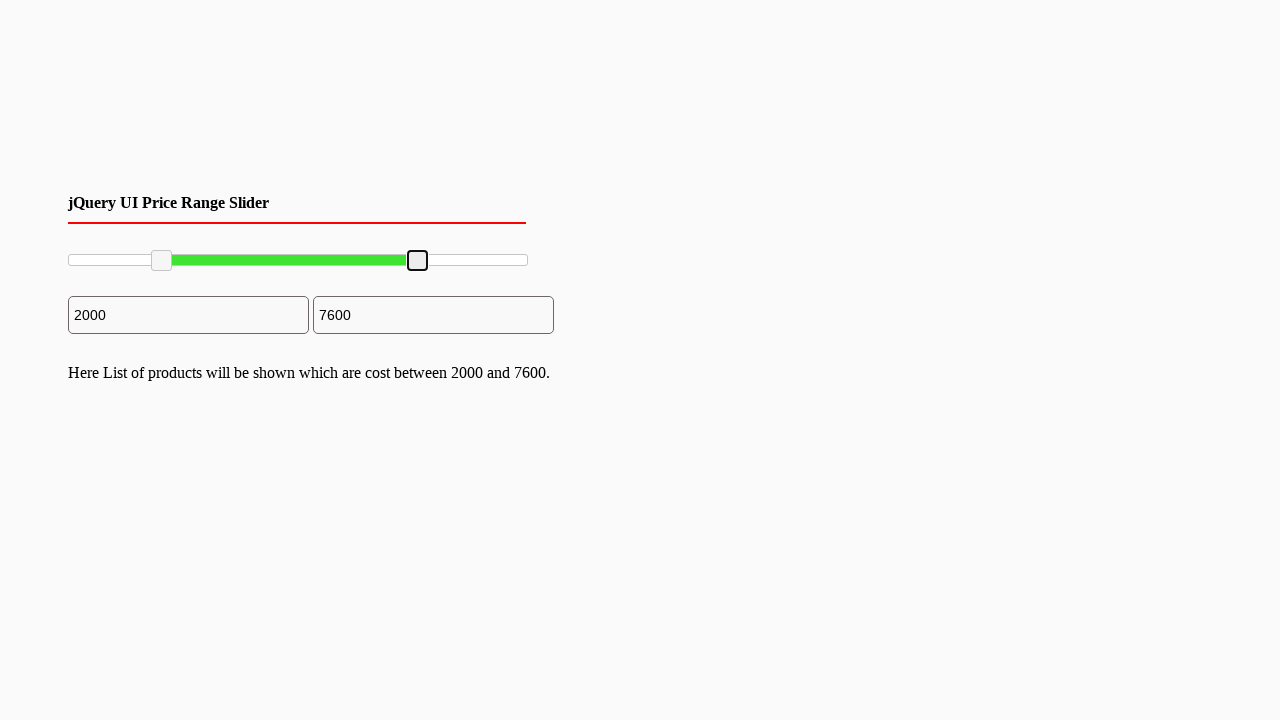

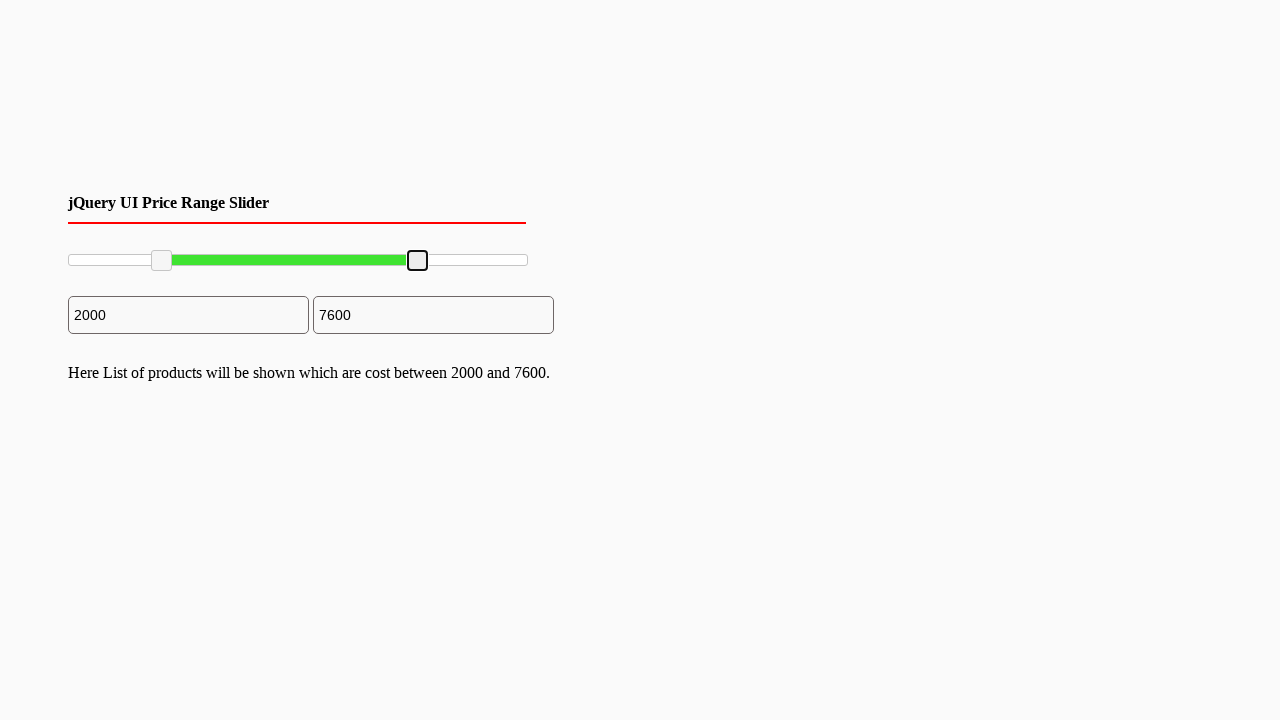